Tests a registration form by filling in first name, last name, and email fields, then submitting the form and verifying the success message

Starting URL: http://suninjuly.github.io/registration1.html

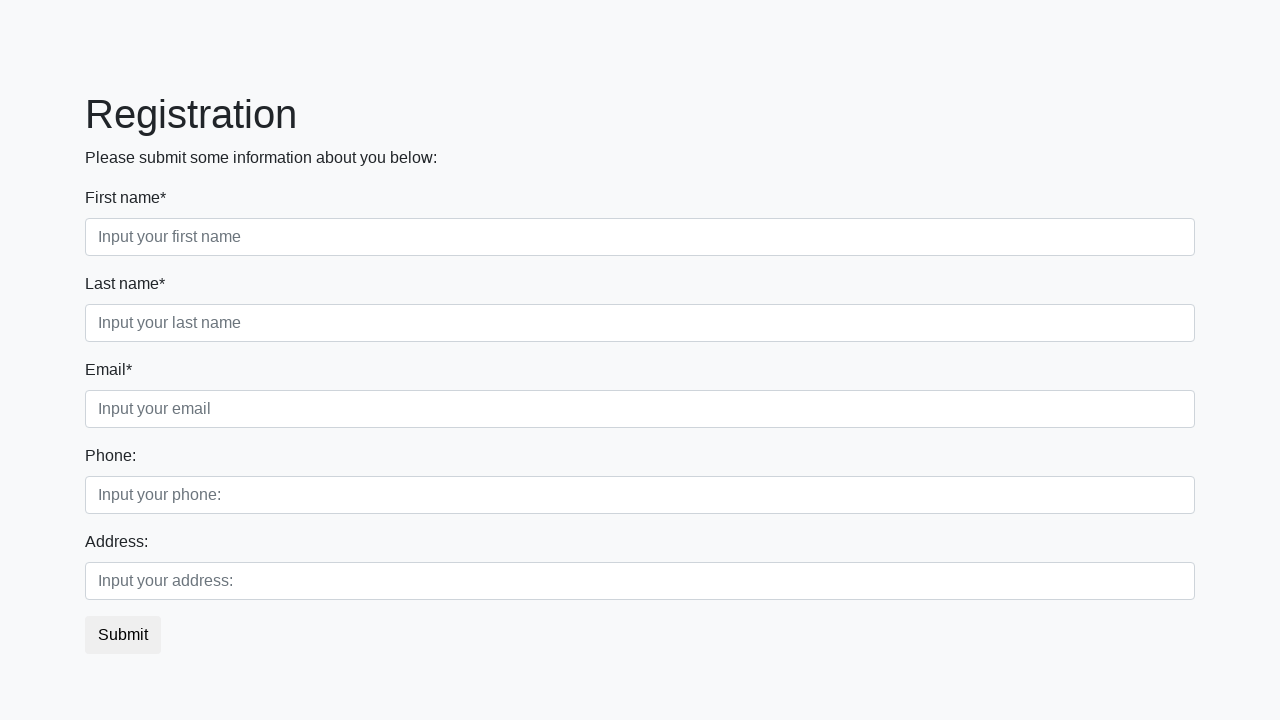

Filled first name field with 'Ivan' on //input[@class='form-control first' and @required]
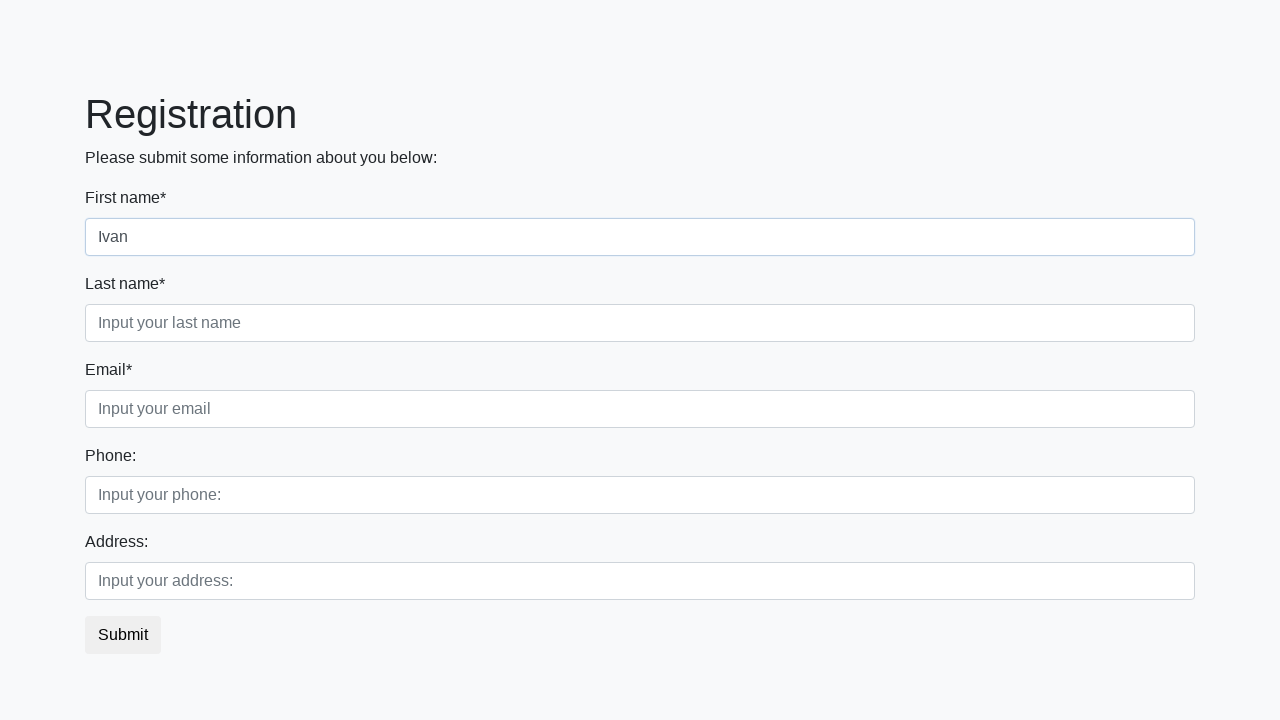

Filled last name field with 'Petrov' on //input[@class='form-control second' and @required]
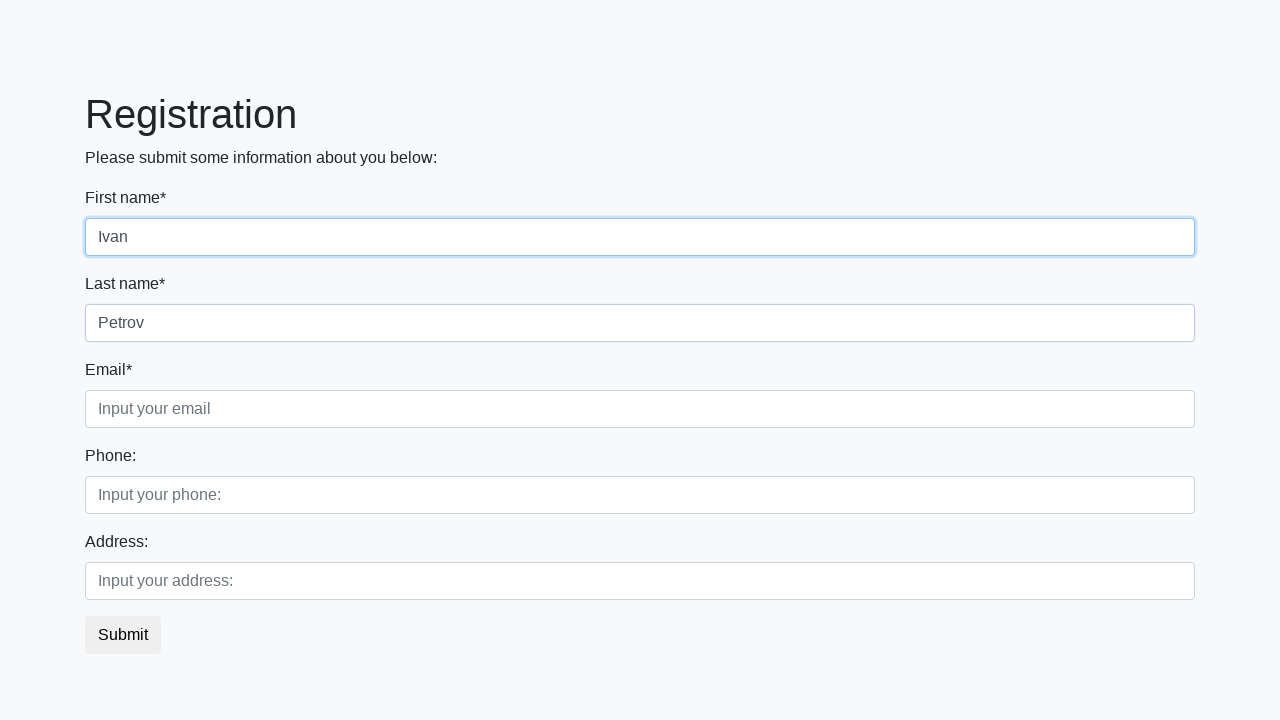

Filled email field with 'test@example.com' on //input[@class='form-control third' and @required]
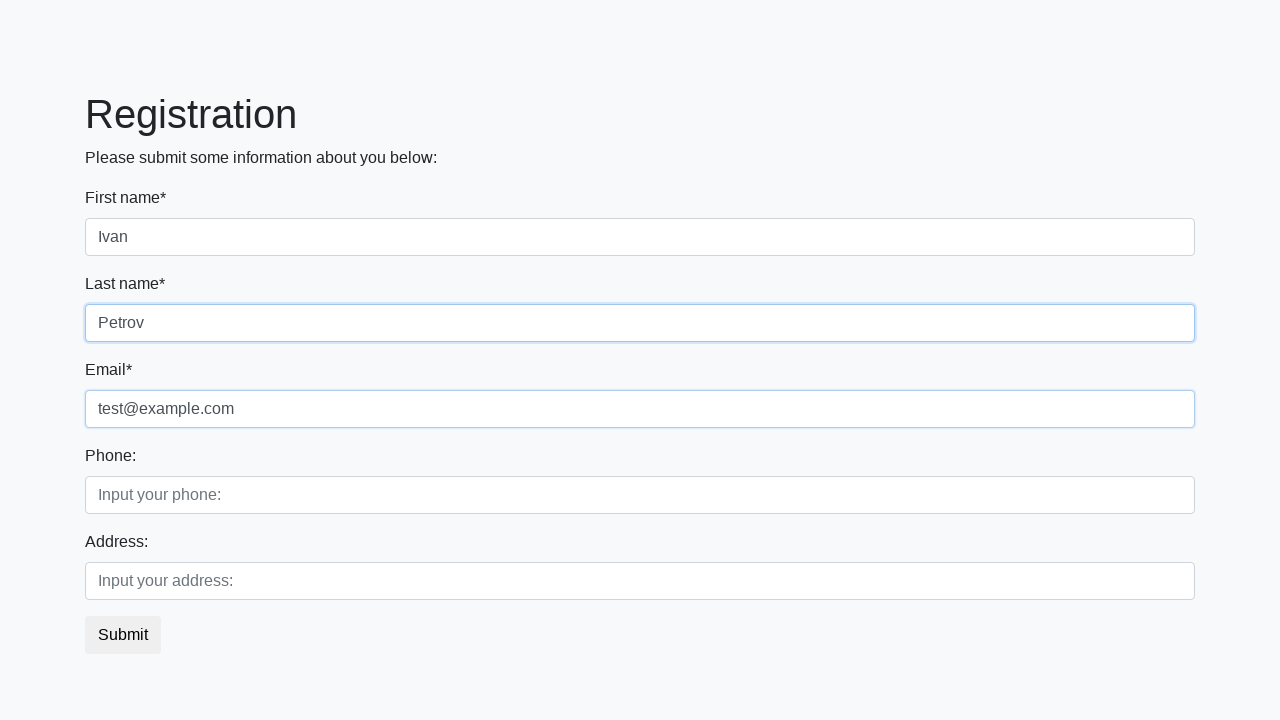

Clicked submit button to register at (123, 635) on button.btn
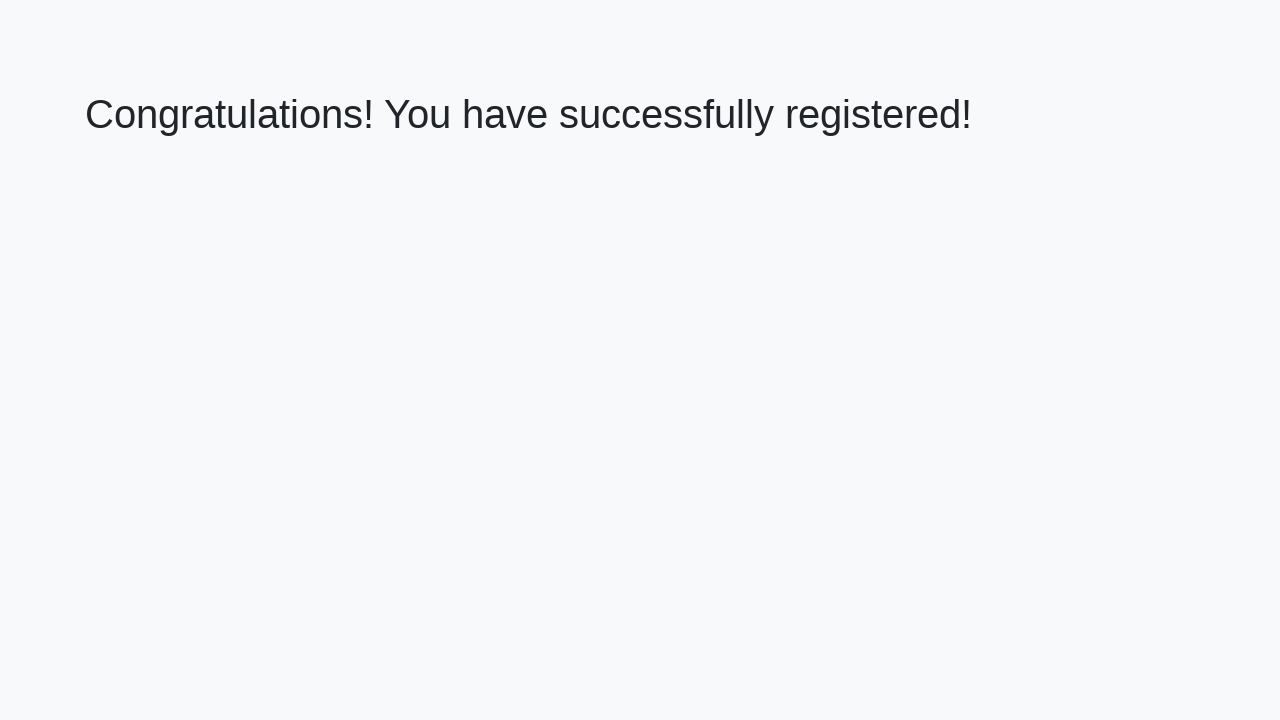

Success message loaded
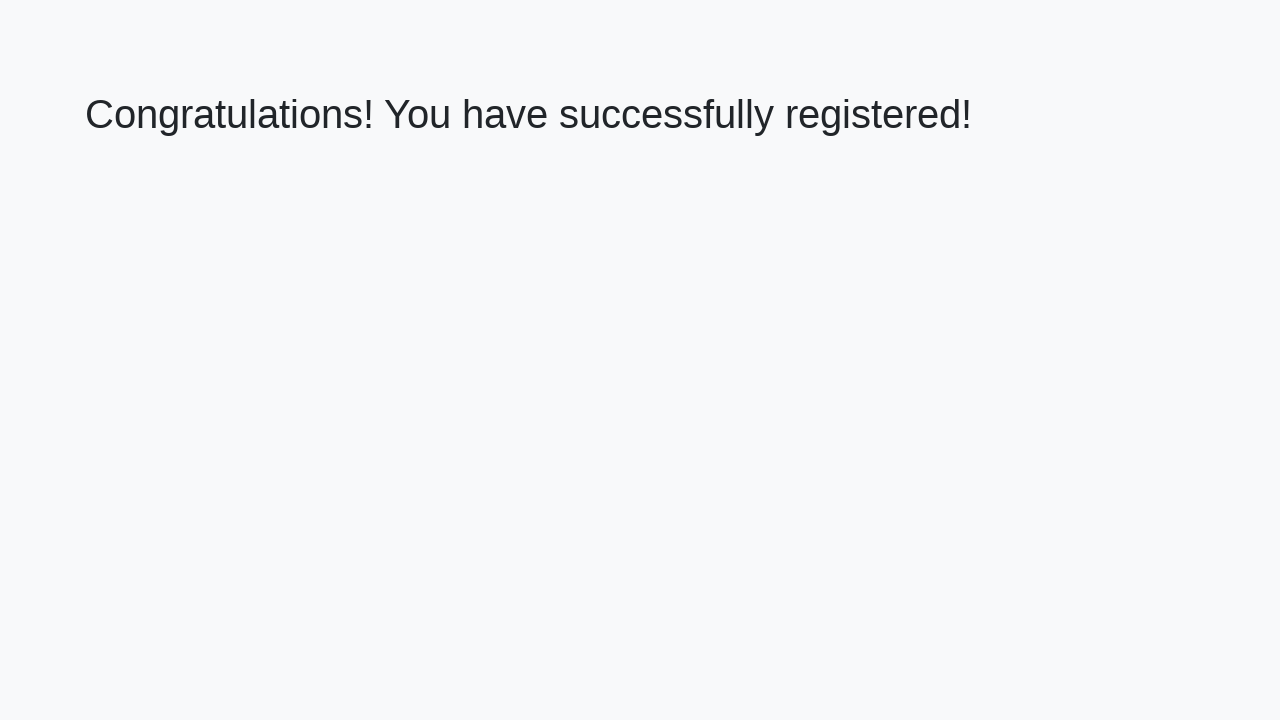

Retrieved success message text
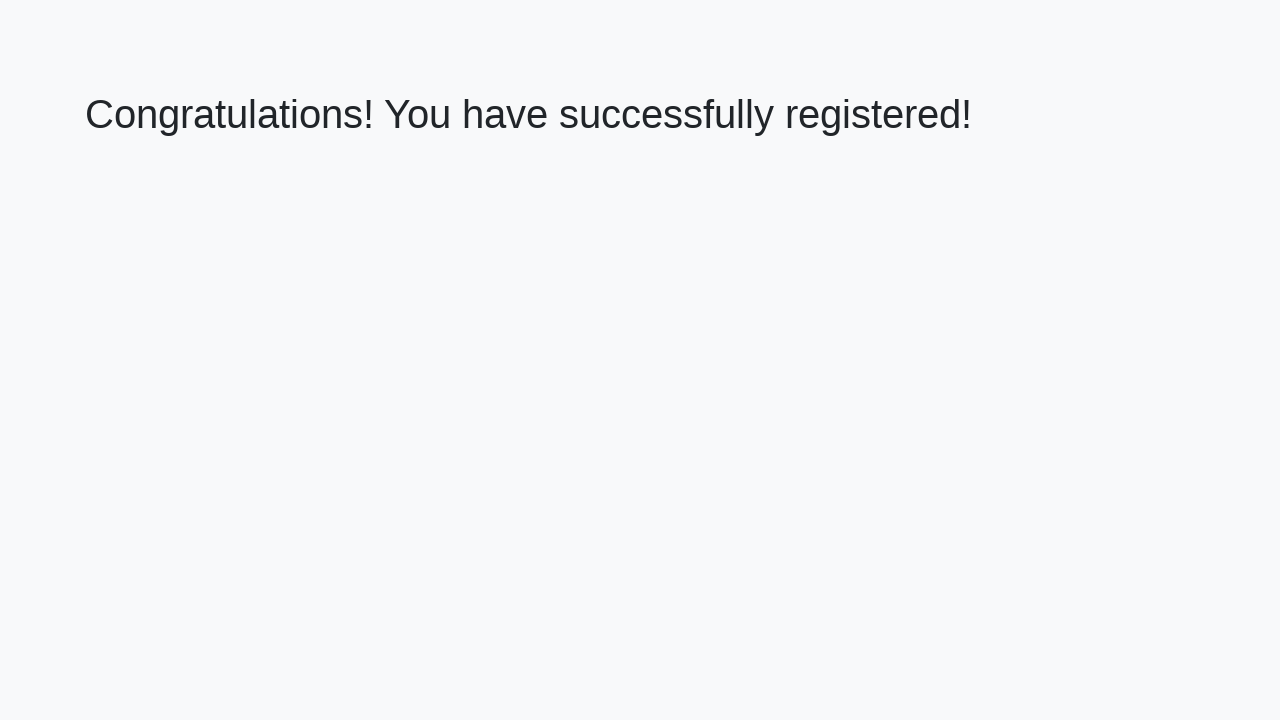

Verified success message matches expected text
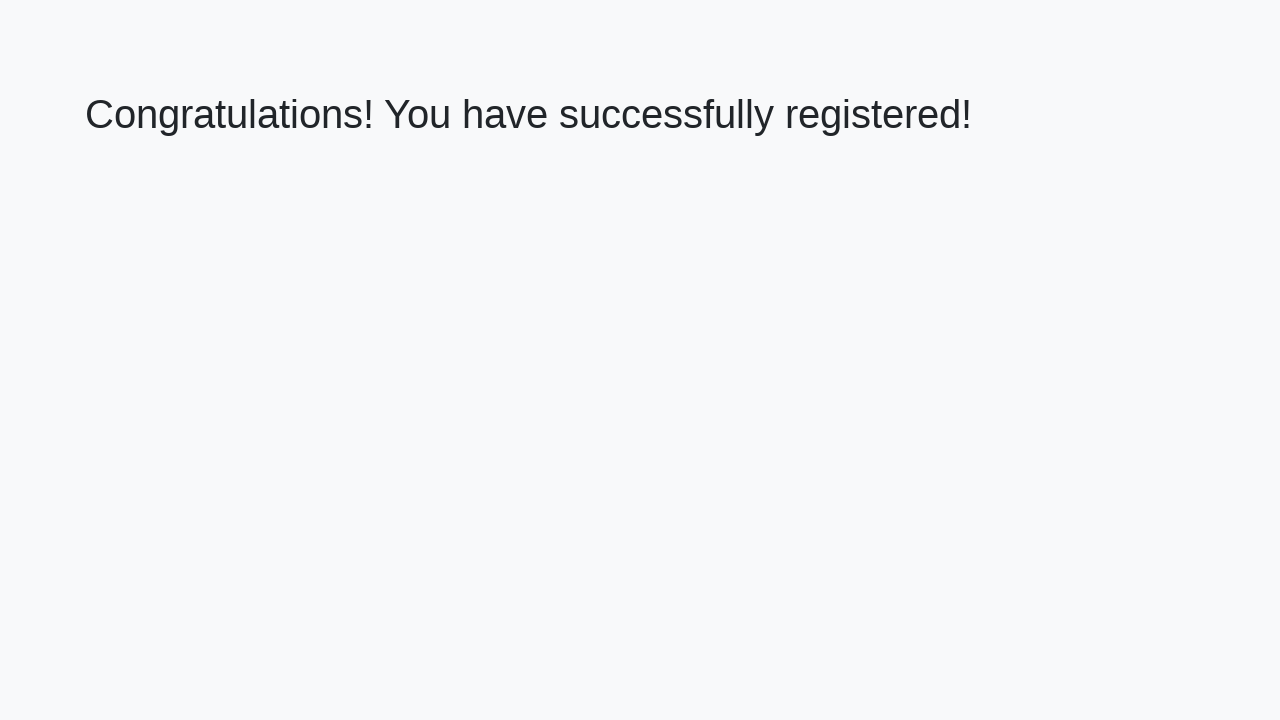

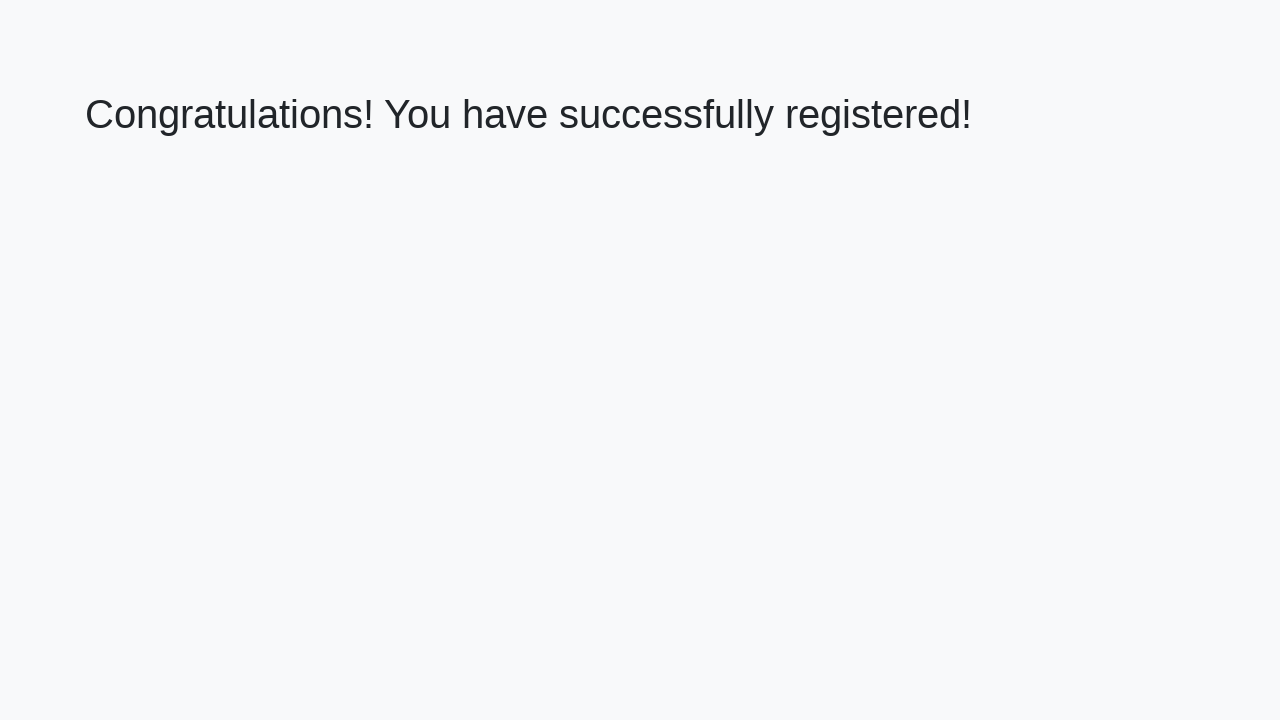